Tests handling of JavaScript prompt popup by clicking the prompt button, entering text, and accepting the prompt

Starting URL: https://demoqa.com/alerts

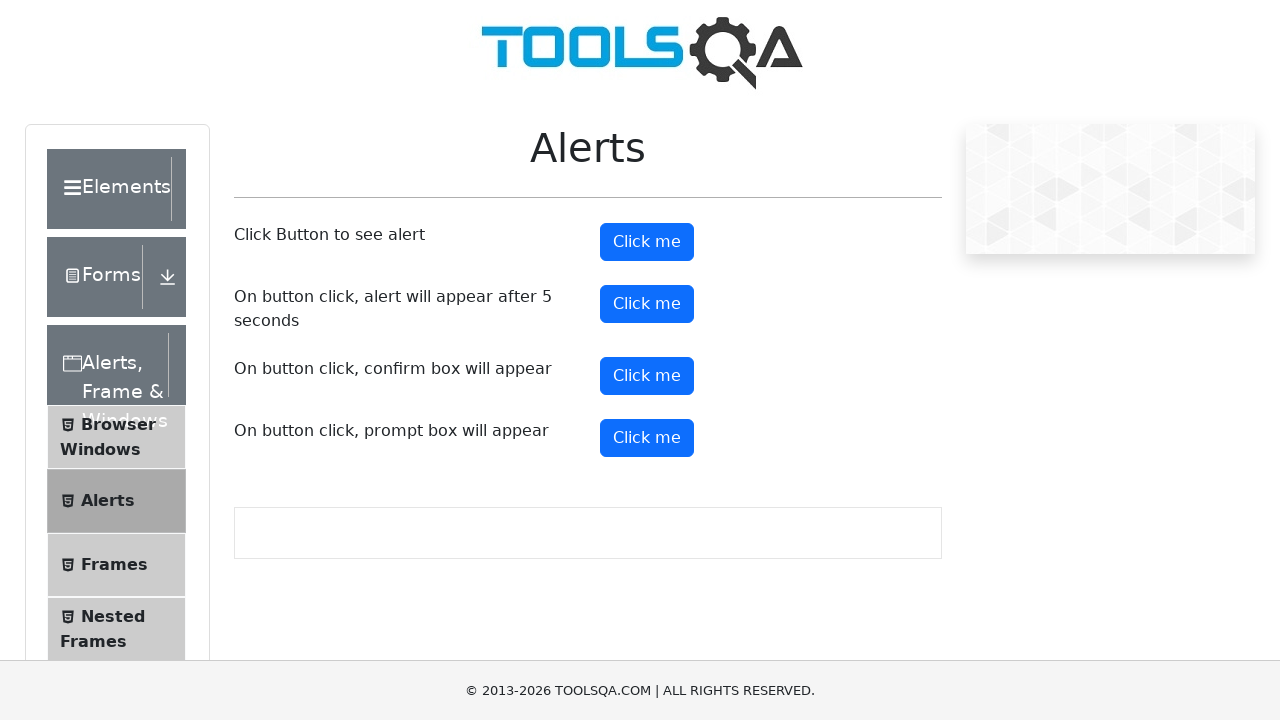

Clicked prompt button to open JavaScript prompt popup at (647, 438) on #promtButton
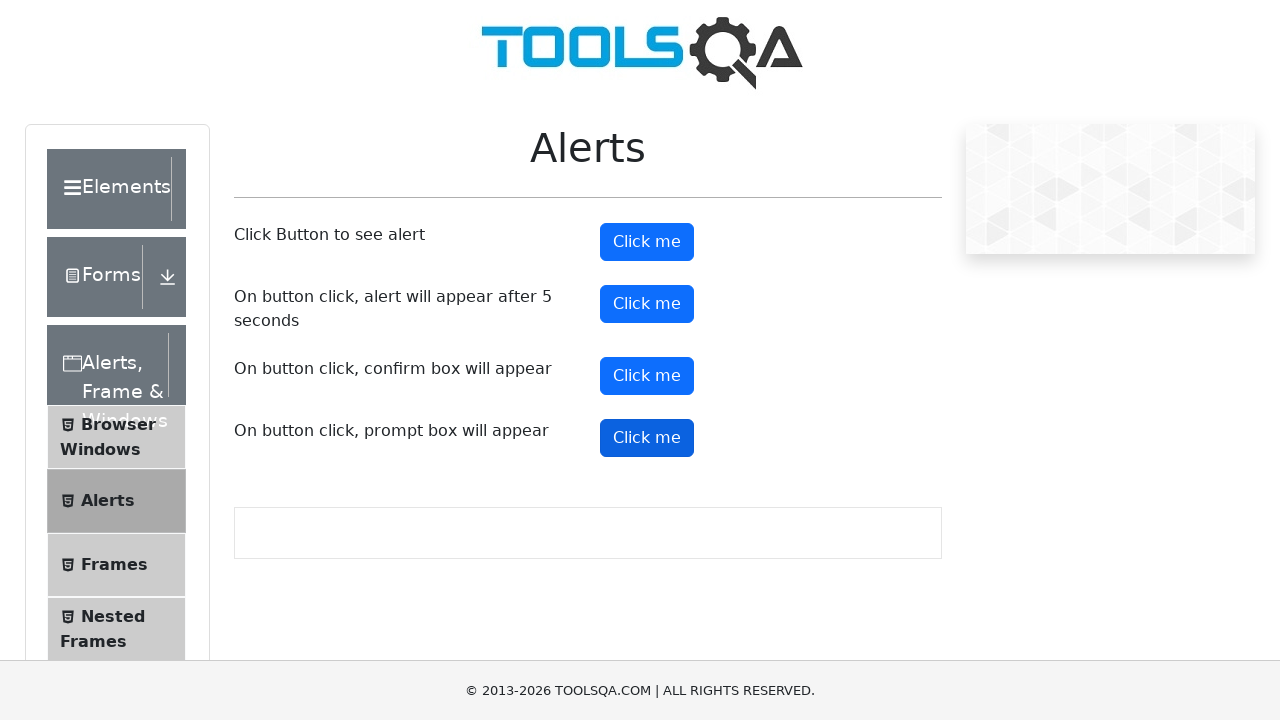

Set up dialog handler to accept prompt with 'Selenium Testing'
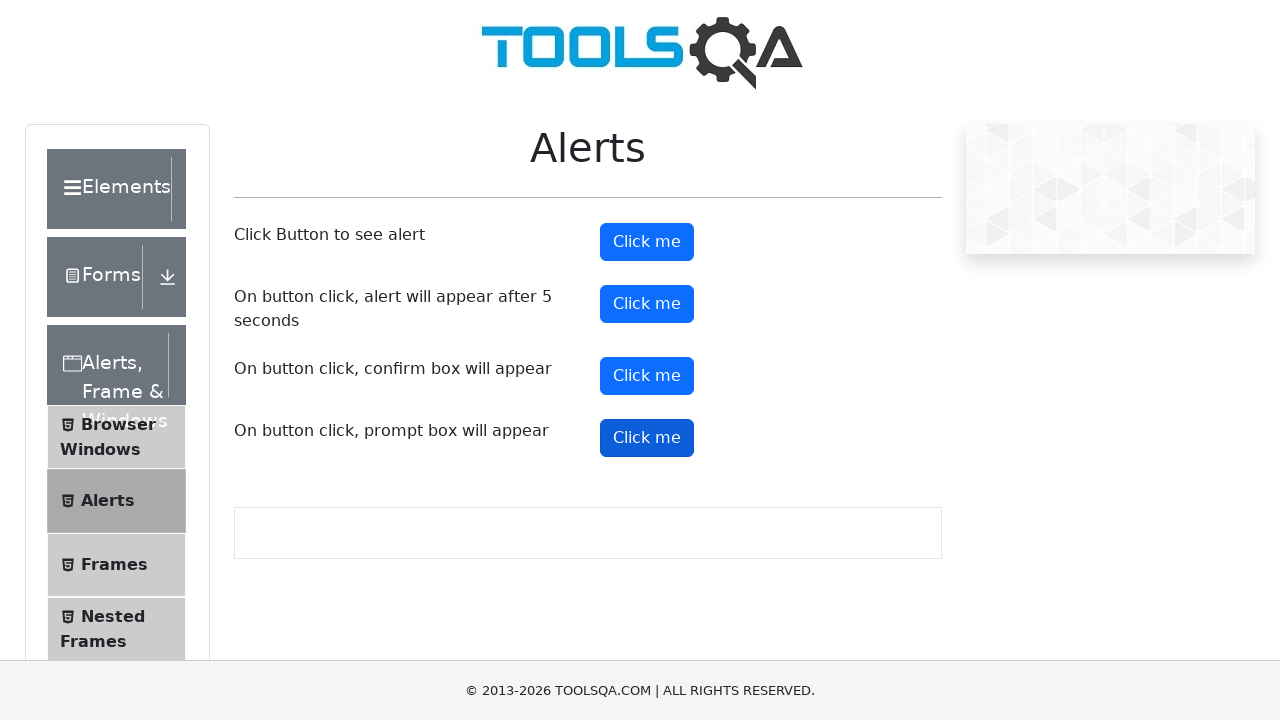

Configured single-use dialog handler to accept prompt and print message
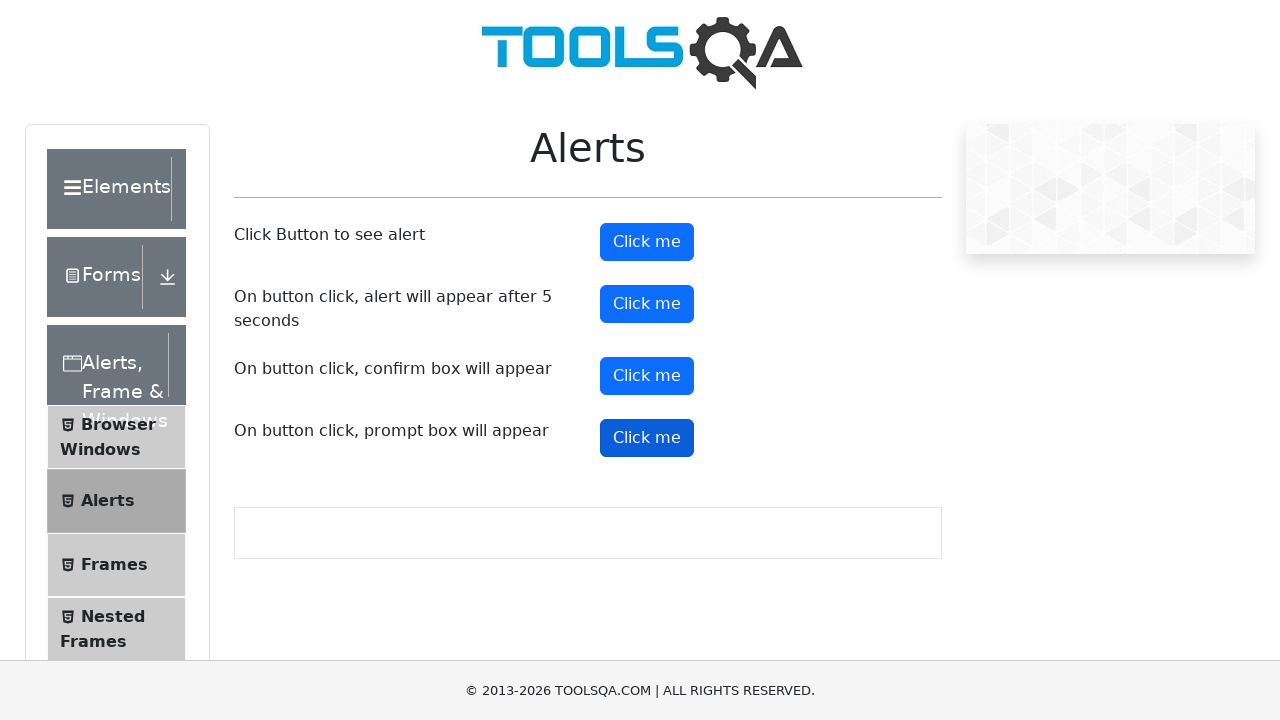

Clicked prompt button to trigger the prompt dialog at (647, 438) on #promtButton
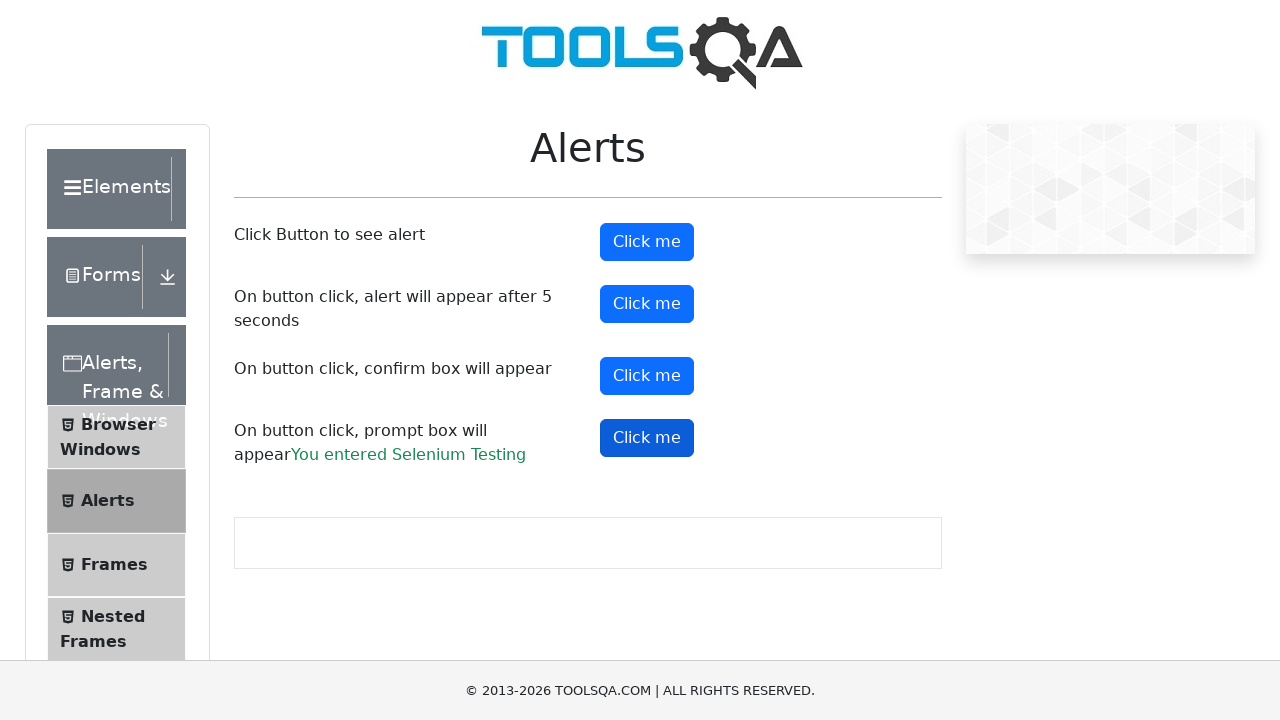

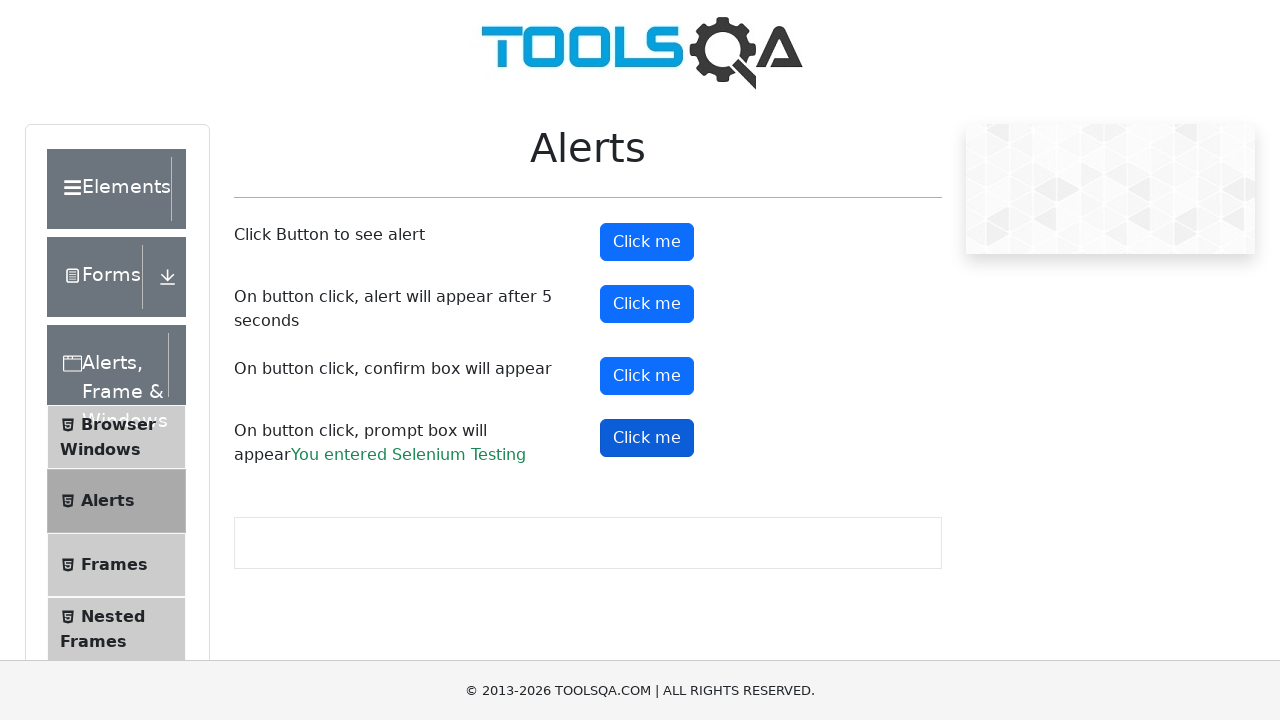